Navigates to the BTES website and maximizes the browser window

Starting URL: https://www.btes.co.in/

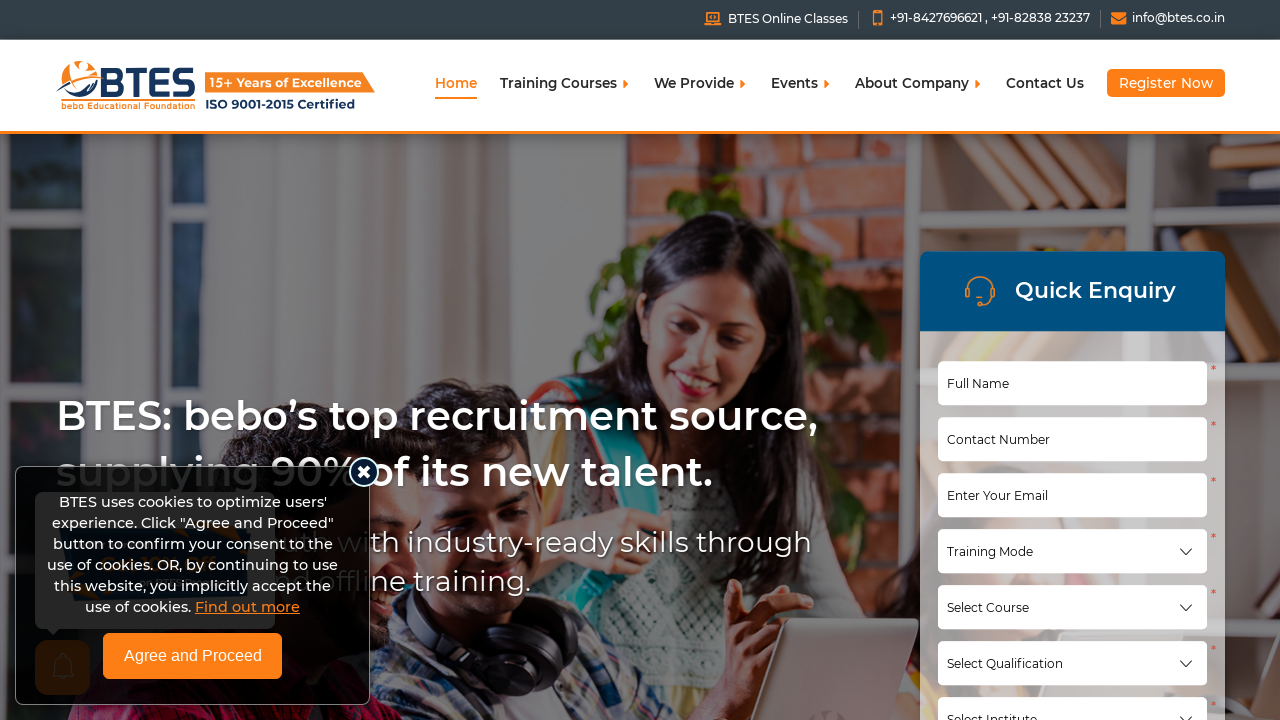

Page loaded and DOM content is ready
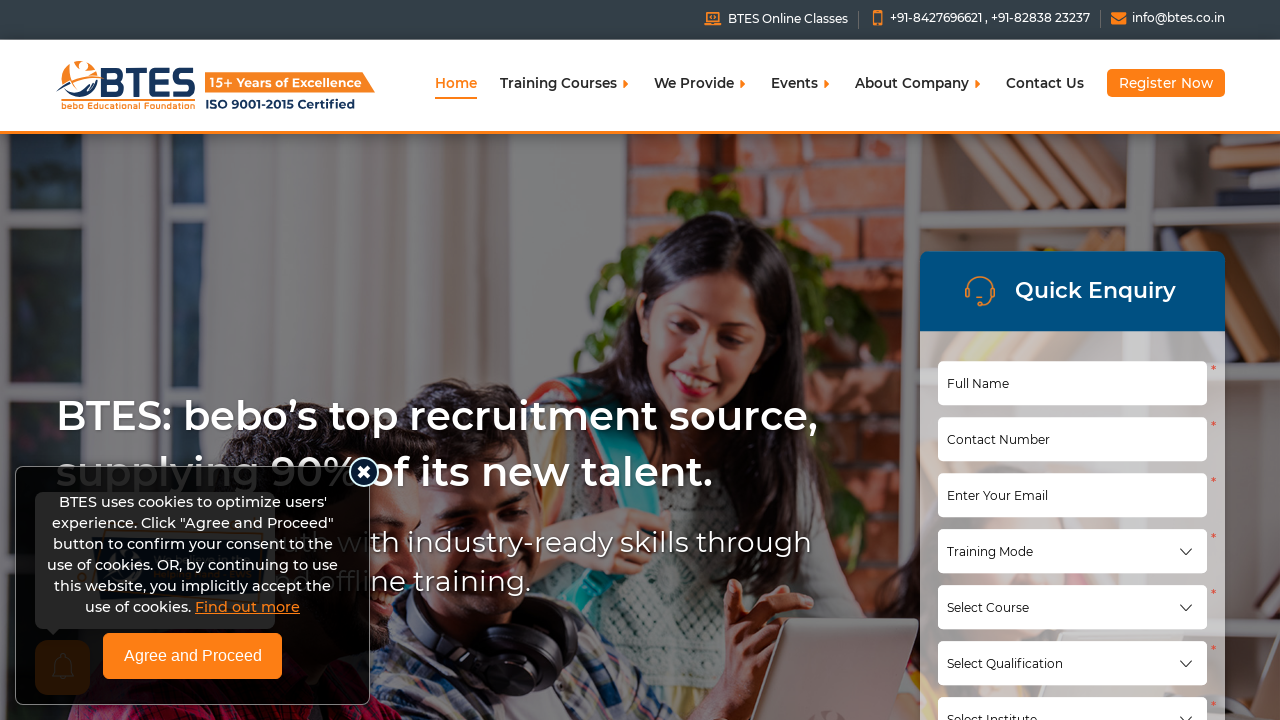

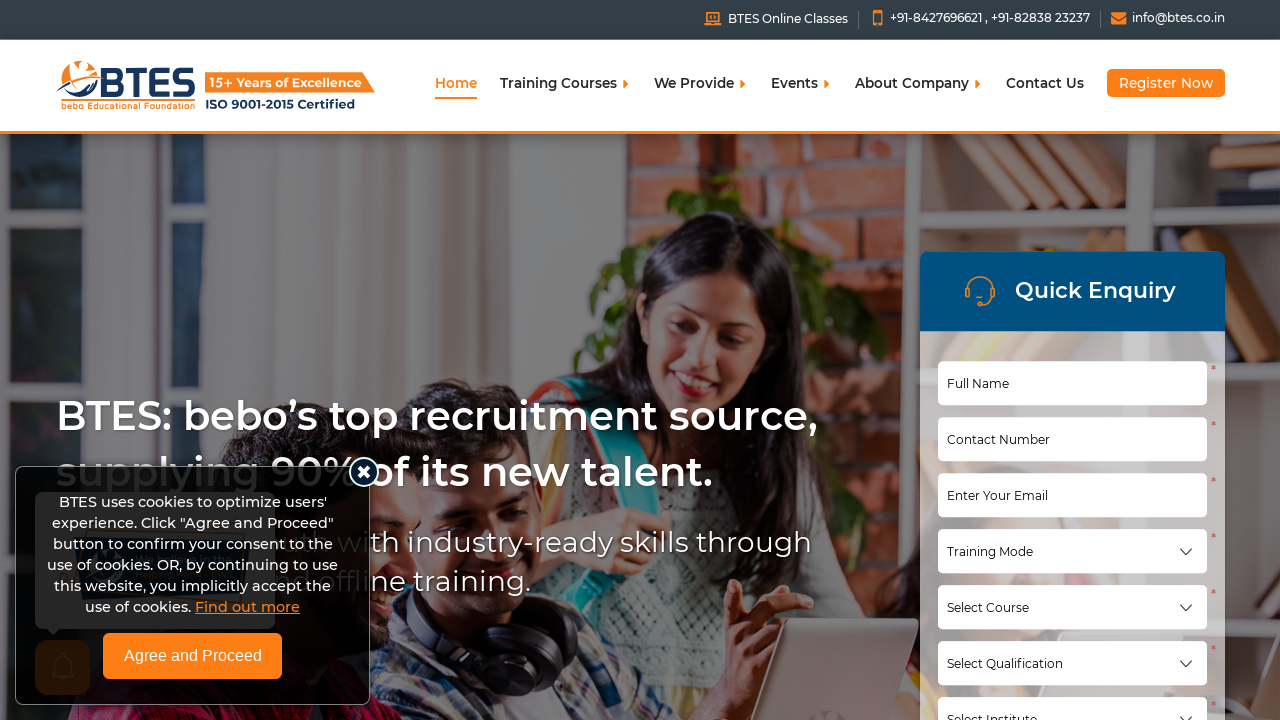